Navigates to the registration page and verifies that the signup page displays with the correct heading text

Starting URL: https://parabank.parasoft.com/parabank/index.htm

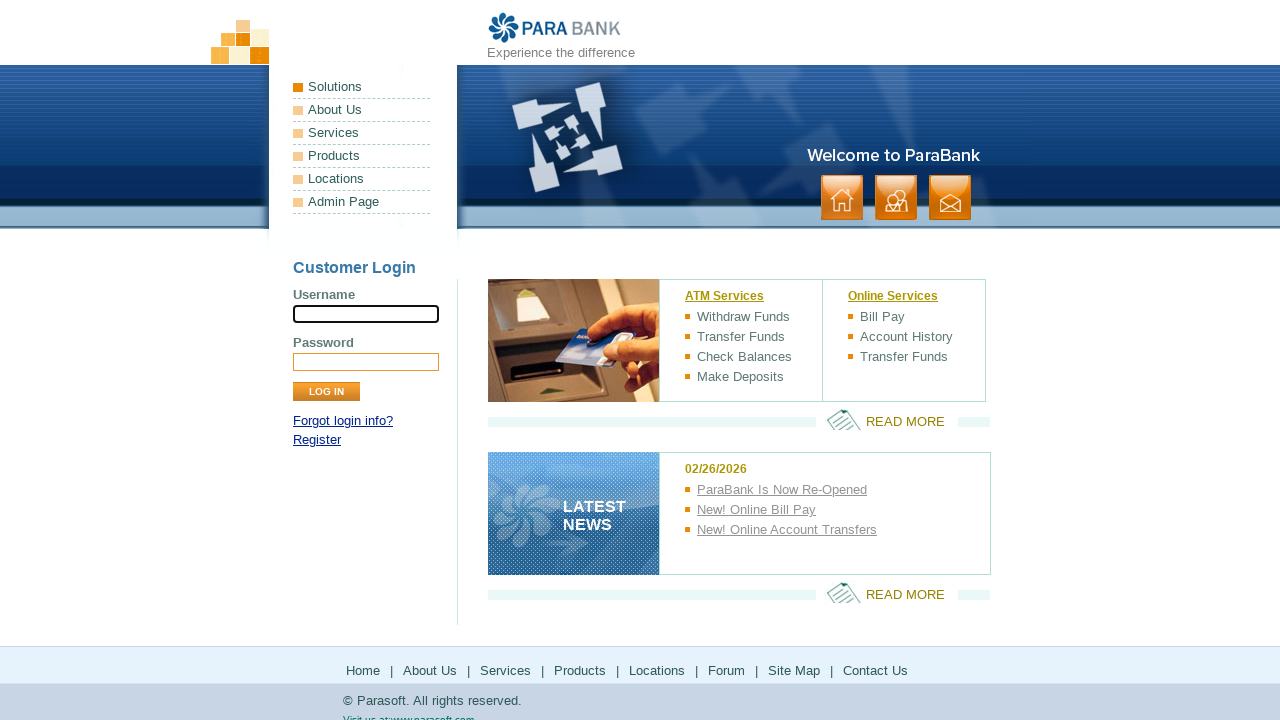

Clicked Register link to navigate to signup page at (317, 440) on xpath=//div[@id='loginPanel']/p[2]/a
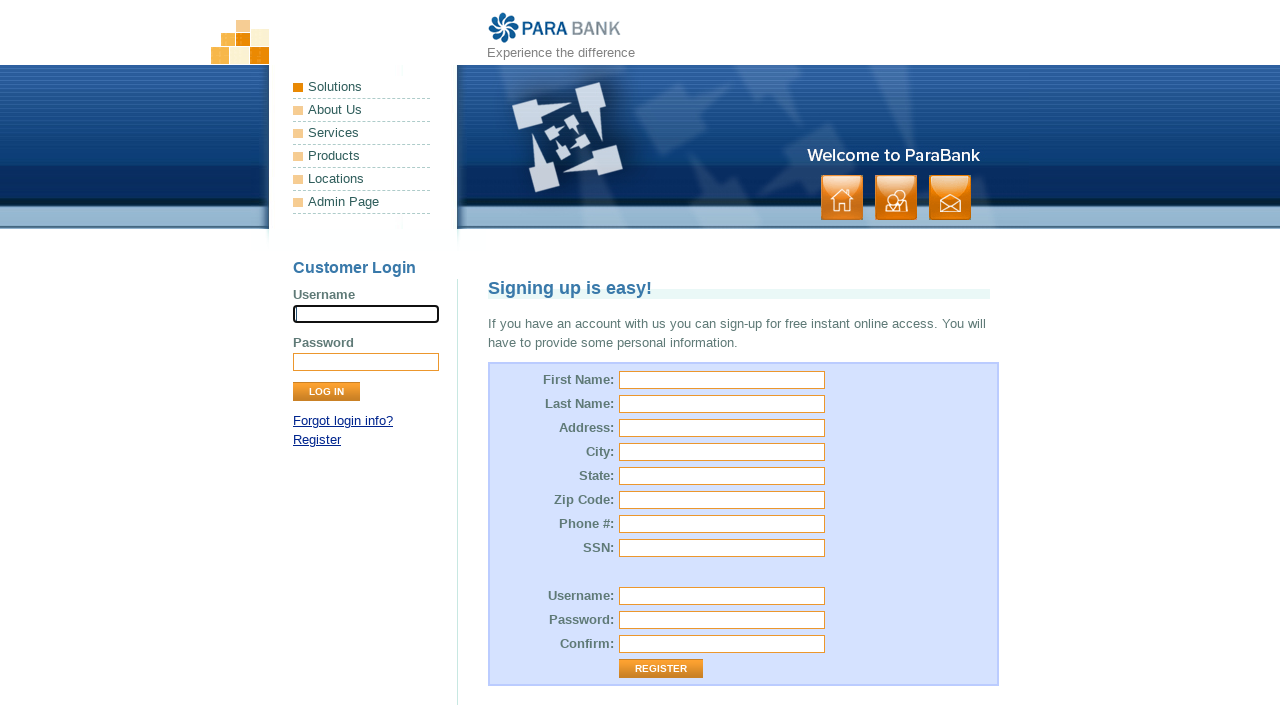

Signup page heading is displayed with correct text
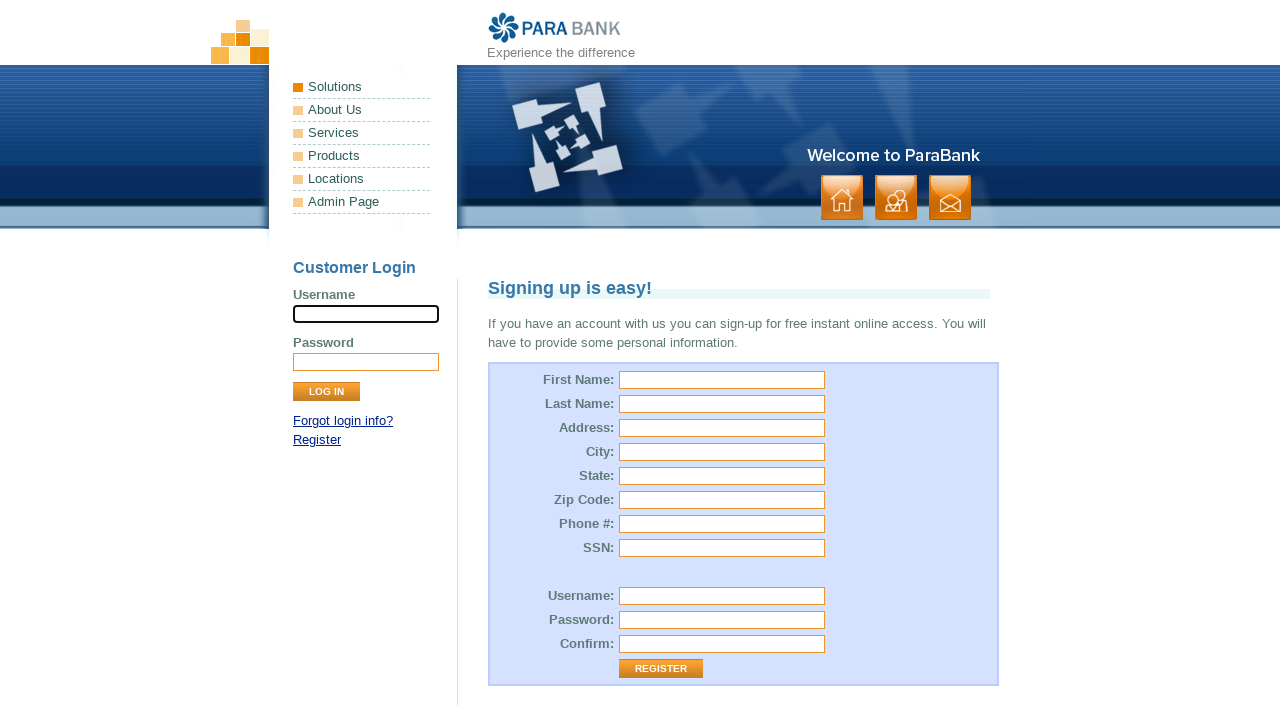

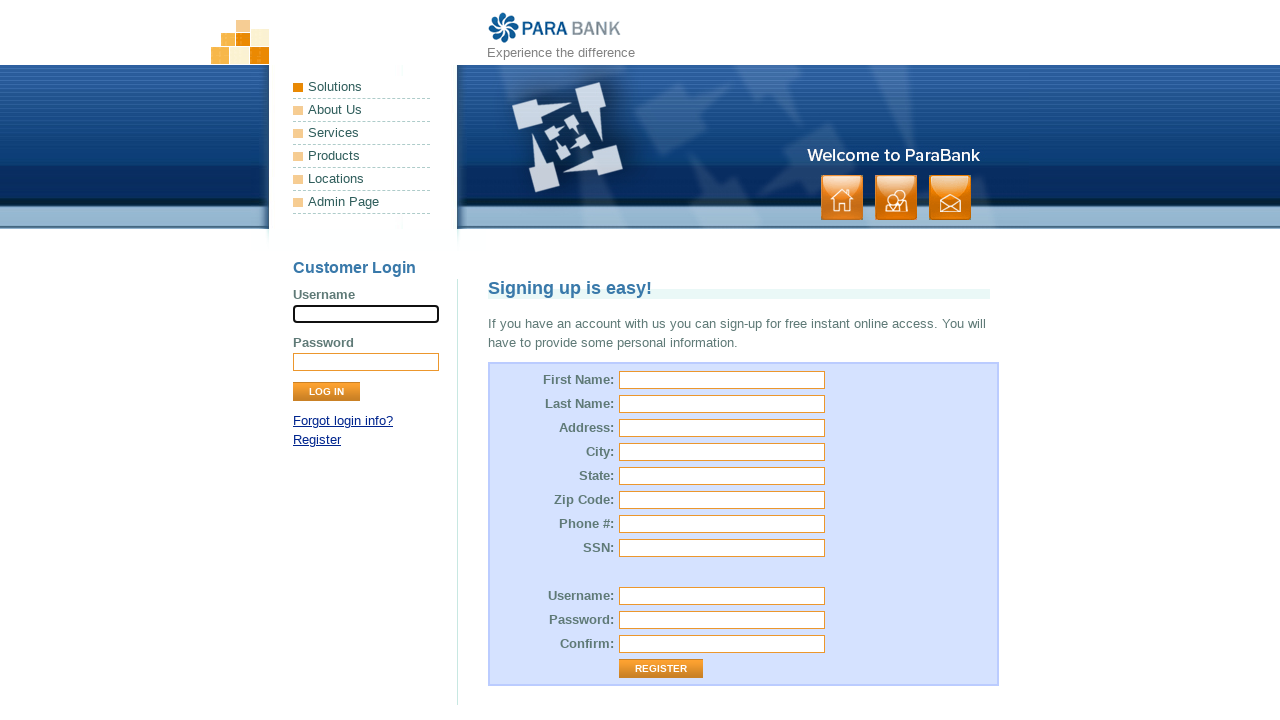